Tests JavaScript confirm dialog by clicking a button that triggers a confirm alert, dismissing it, and verifying the cancel result

Starting URL: https://automationfc.github.io/basic-form/

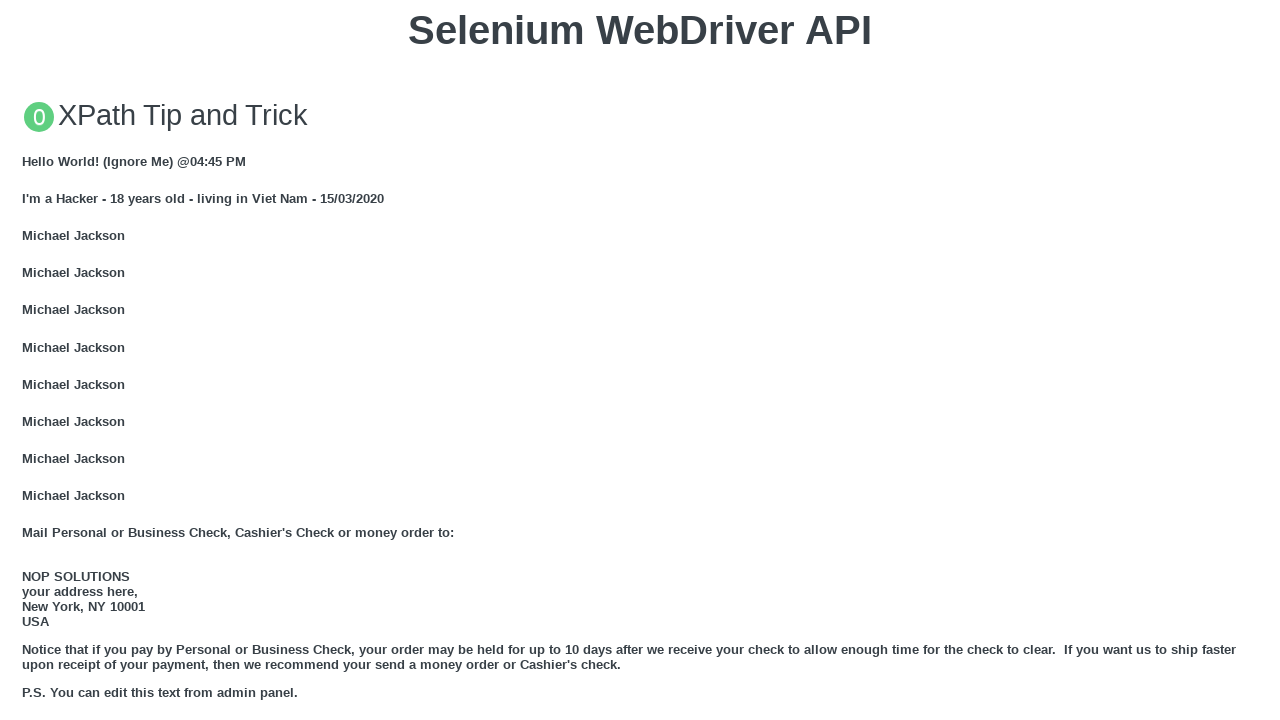

Set up dialog handler to dismiss confirm dialog
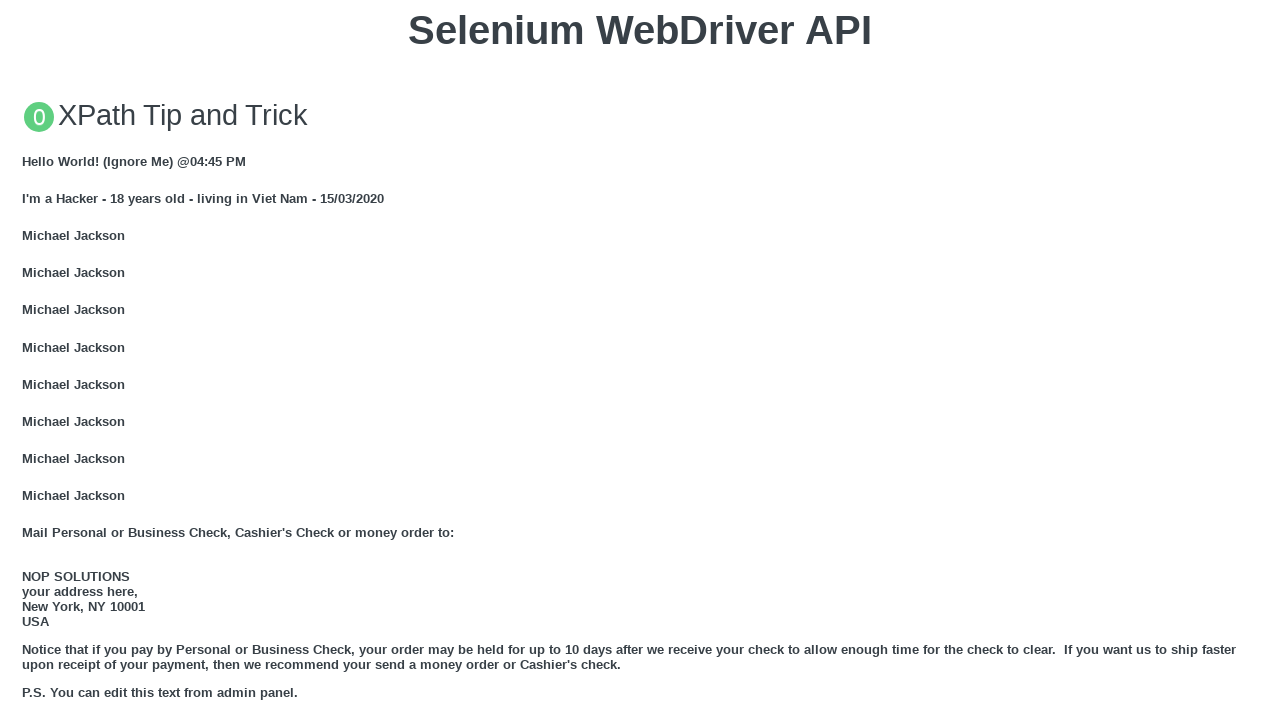

Clicked button to trigger JS Confirm dialog at (640, 360) on xpath=//button[text()='Click for JS Confirm']
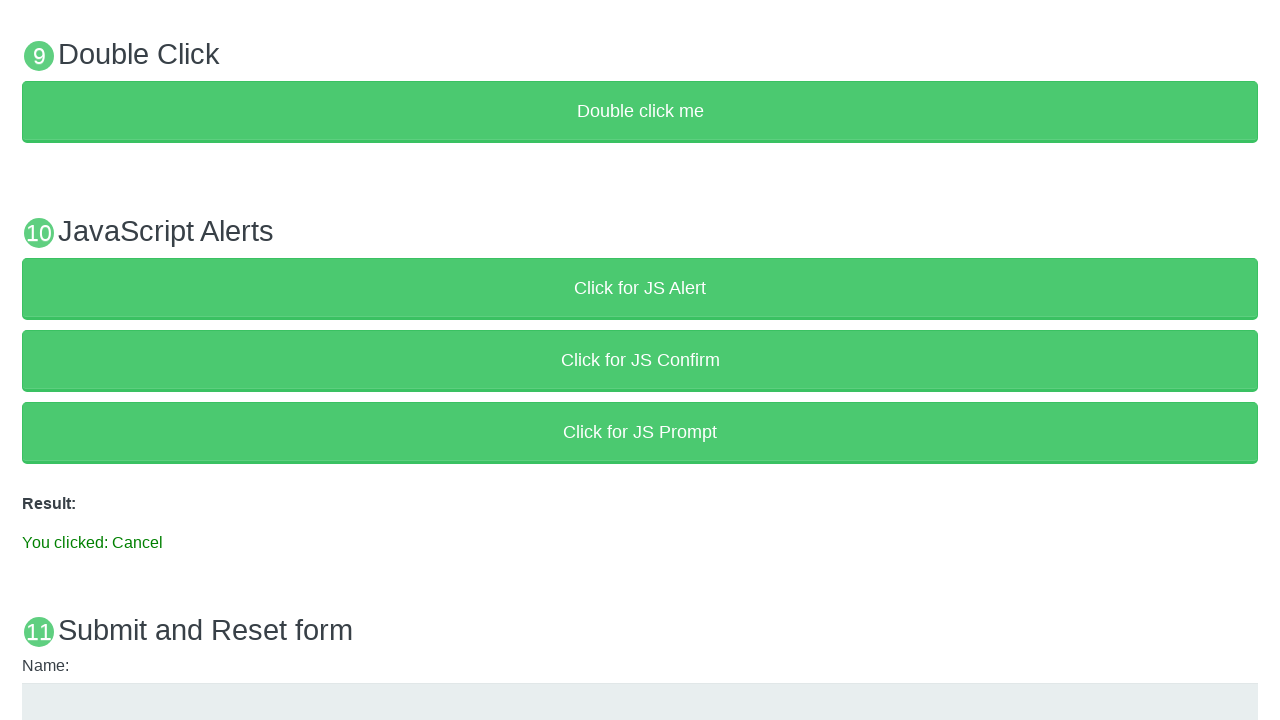

Waited for result element to appear
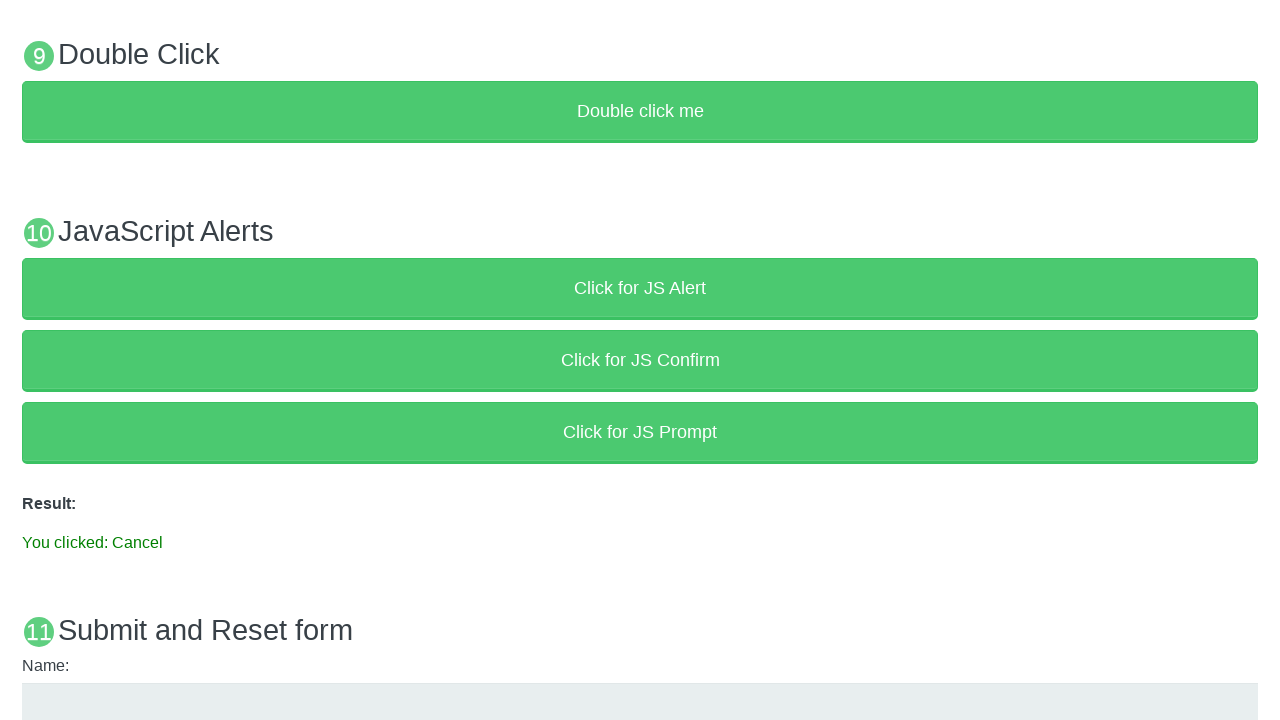

Verified result text shows 'You clicked: Cancel'
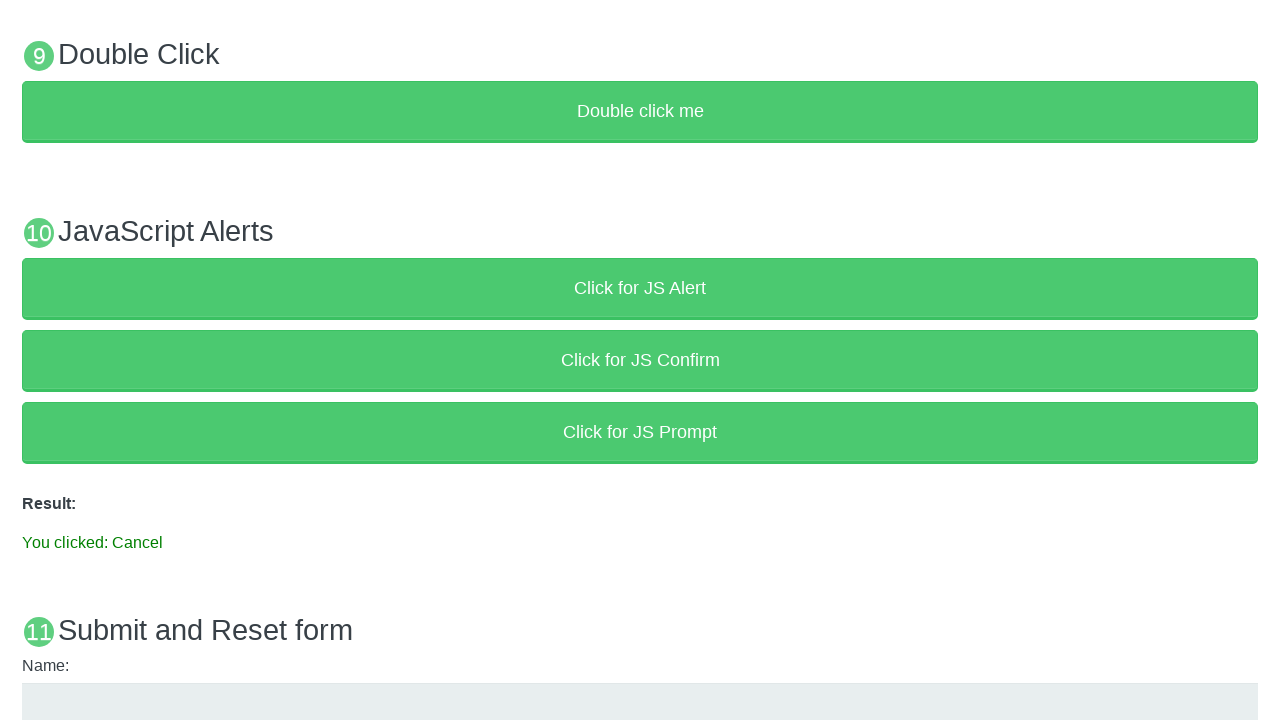

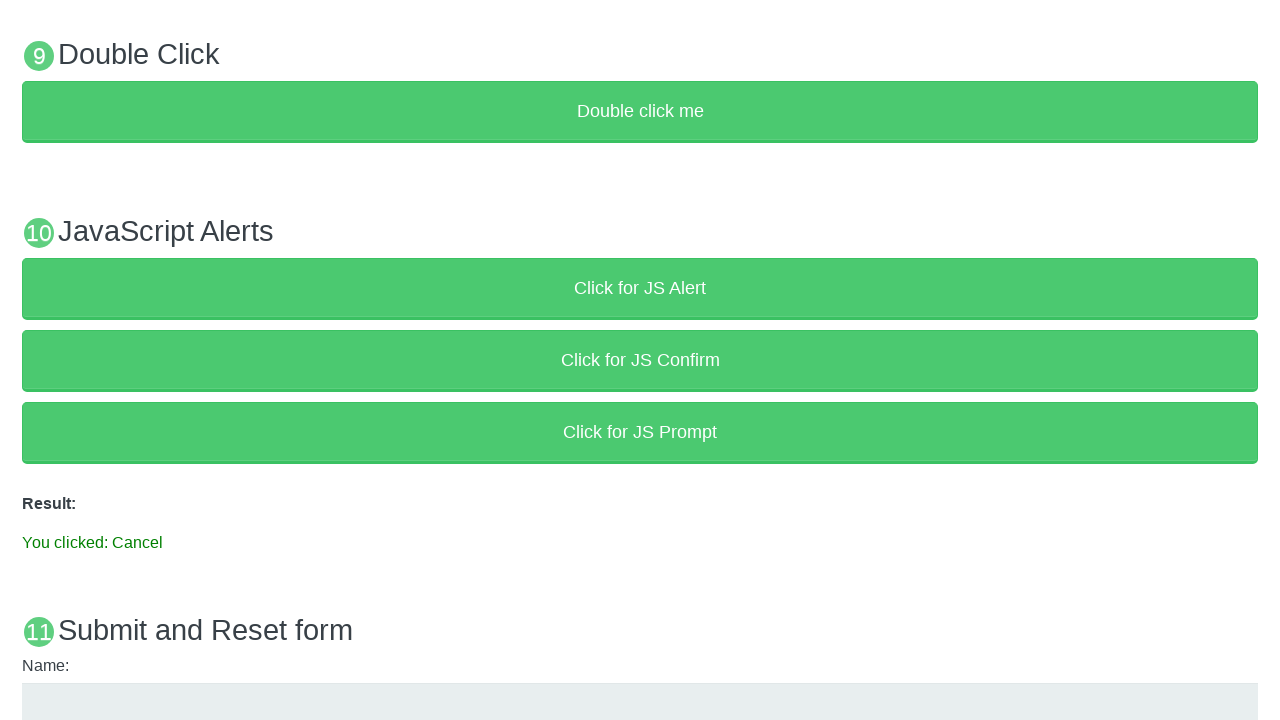